Tests a product page by navigating to it, adding multiple products to the cart with different quantities, and verifying the cart displays the correct items and quantities.

Starting URL: https://material.playwrightvn.com/

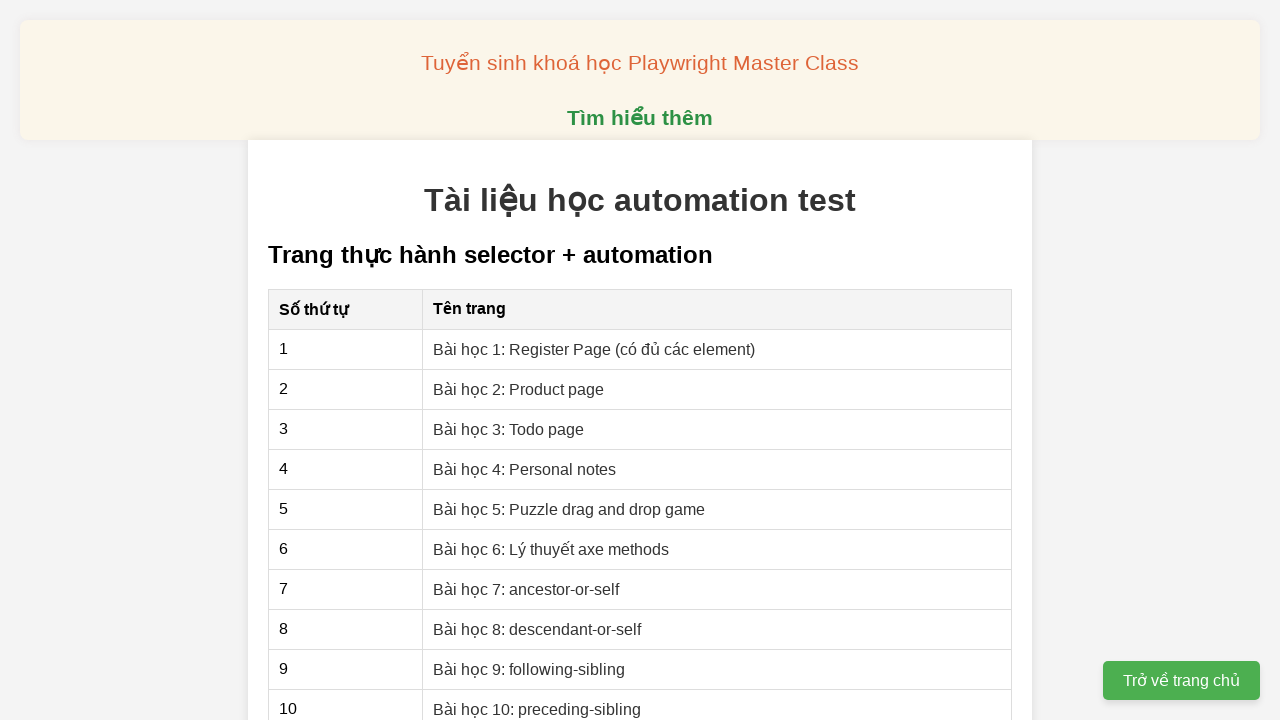

Clicked link to navigate to Product page lesson at (519, 389) on xpath=//a[@href="02-xpath-product-page.html"]
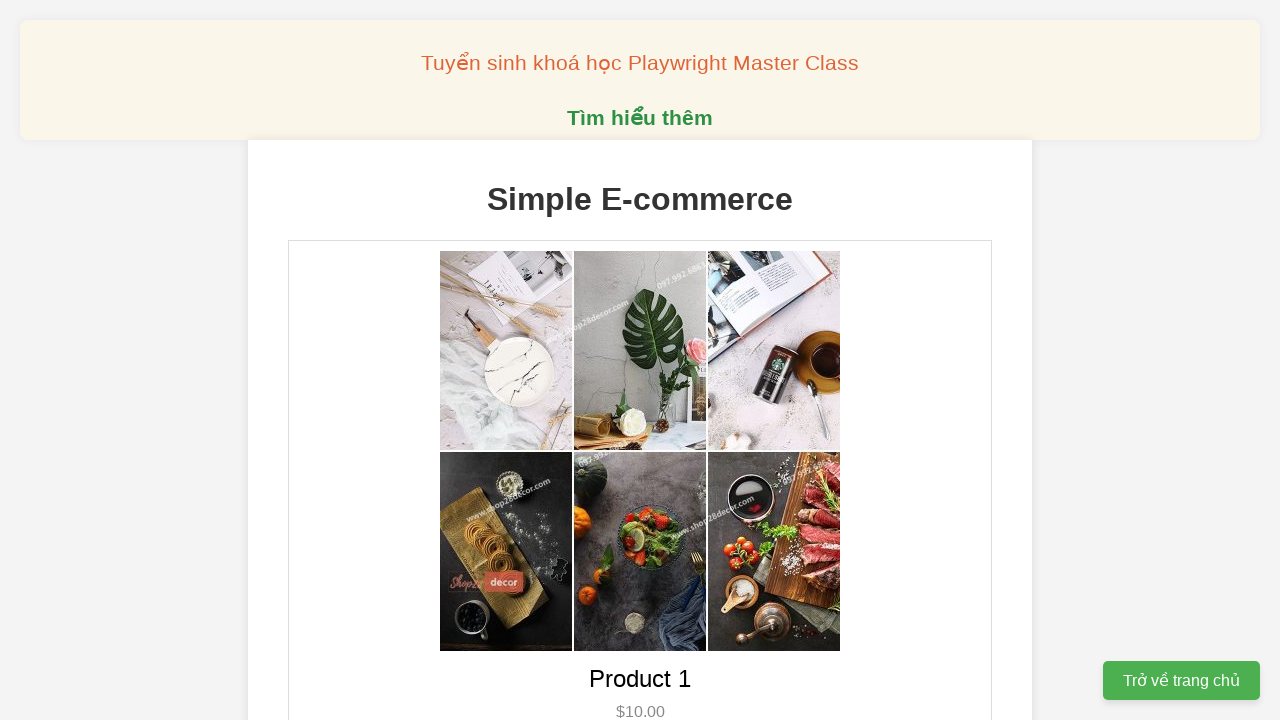

Added product 1 to cart 2 times at (640, 360) on xpath=//button[@class="add-to-cart" and @data-product-id="1"]
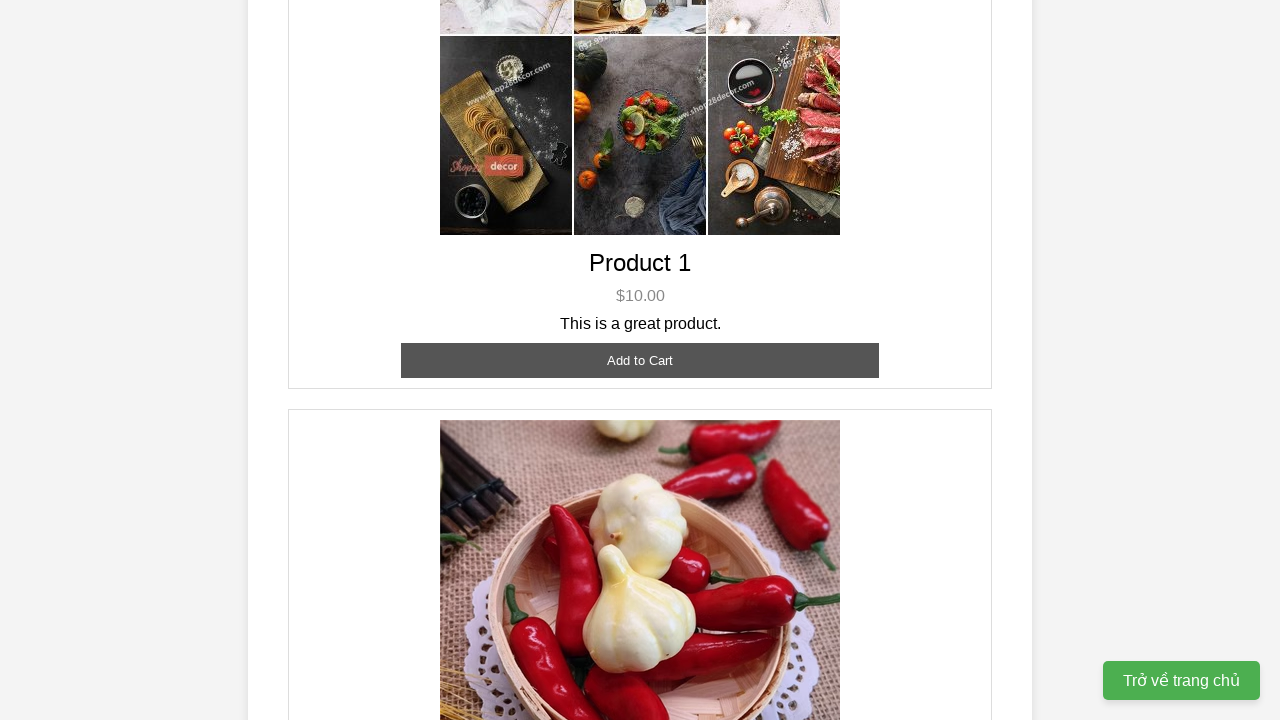

Added product 2 to cart 3 times at (640, 360) on xpath=//button[@class="add-to-cart" and @data-product-id="2"]
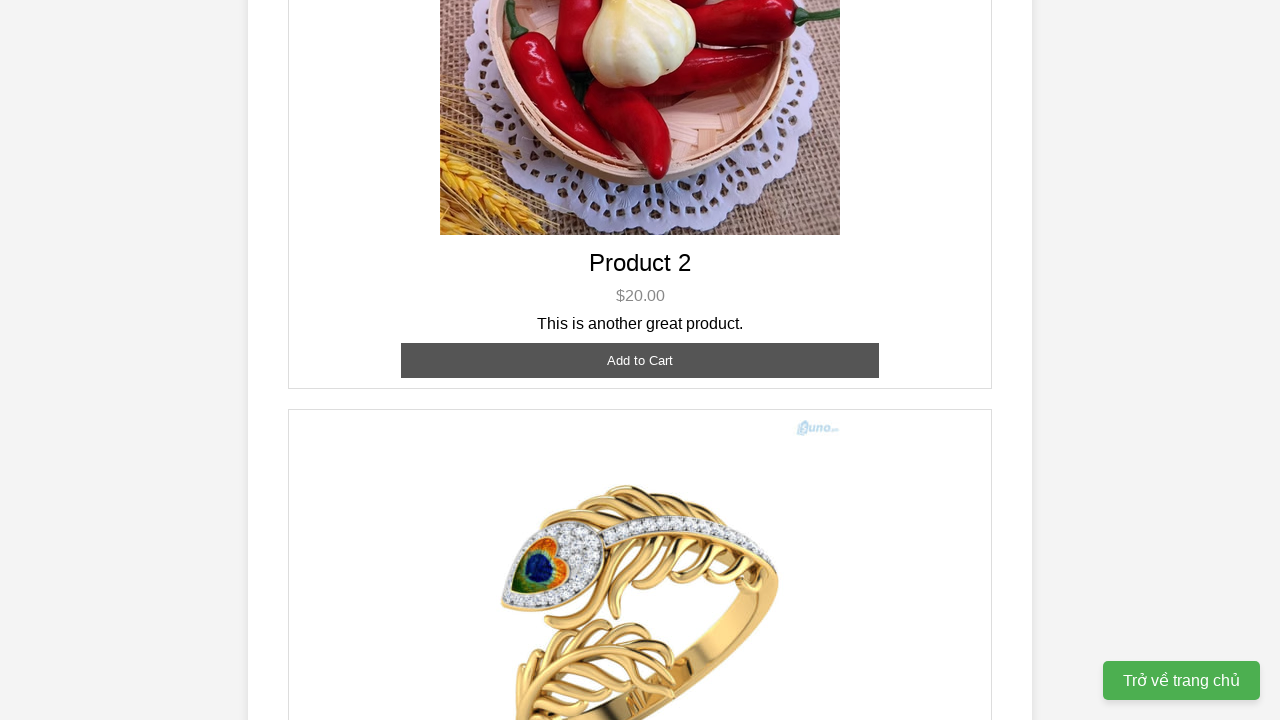

Added product 3 to cart 1 time at (640, 388) on xpath=//button[@class="add-to-cart" and @data-product-id="3"]
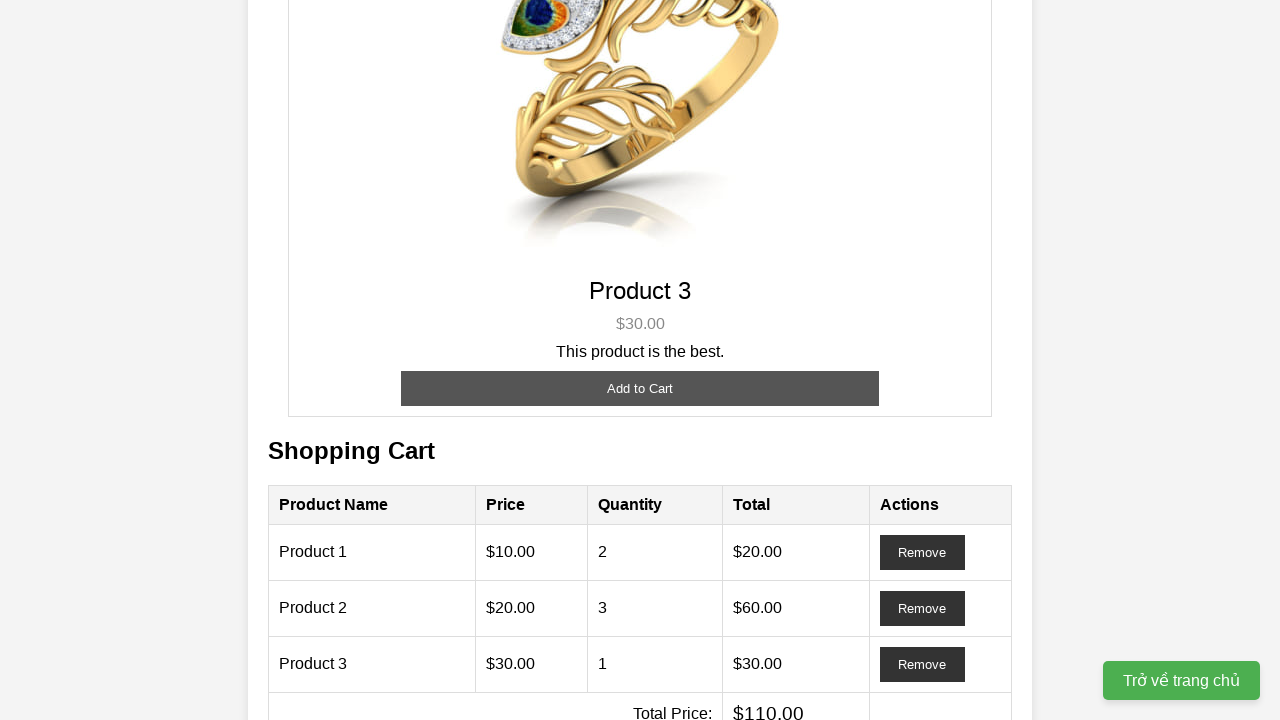

Verified cart contains 3 items
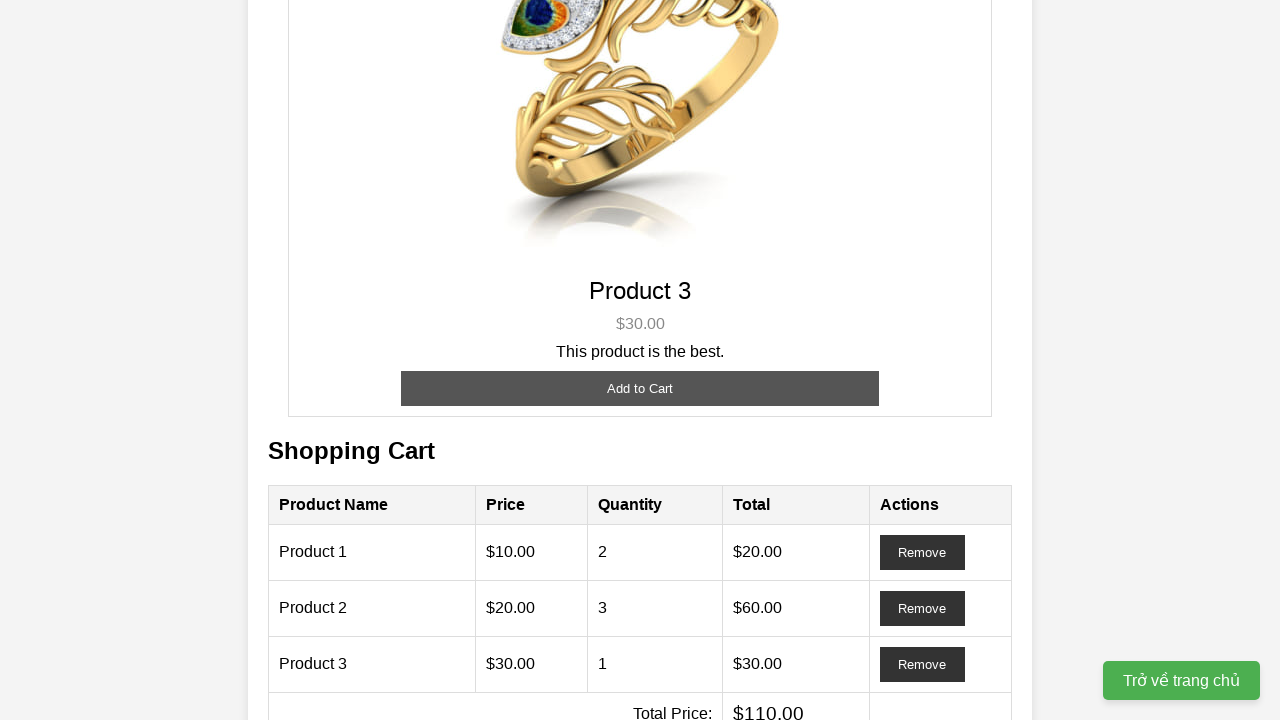

Verified product 1 quantity is 2
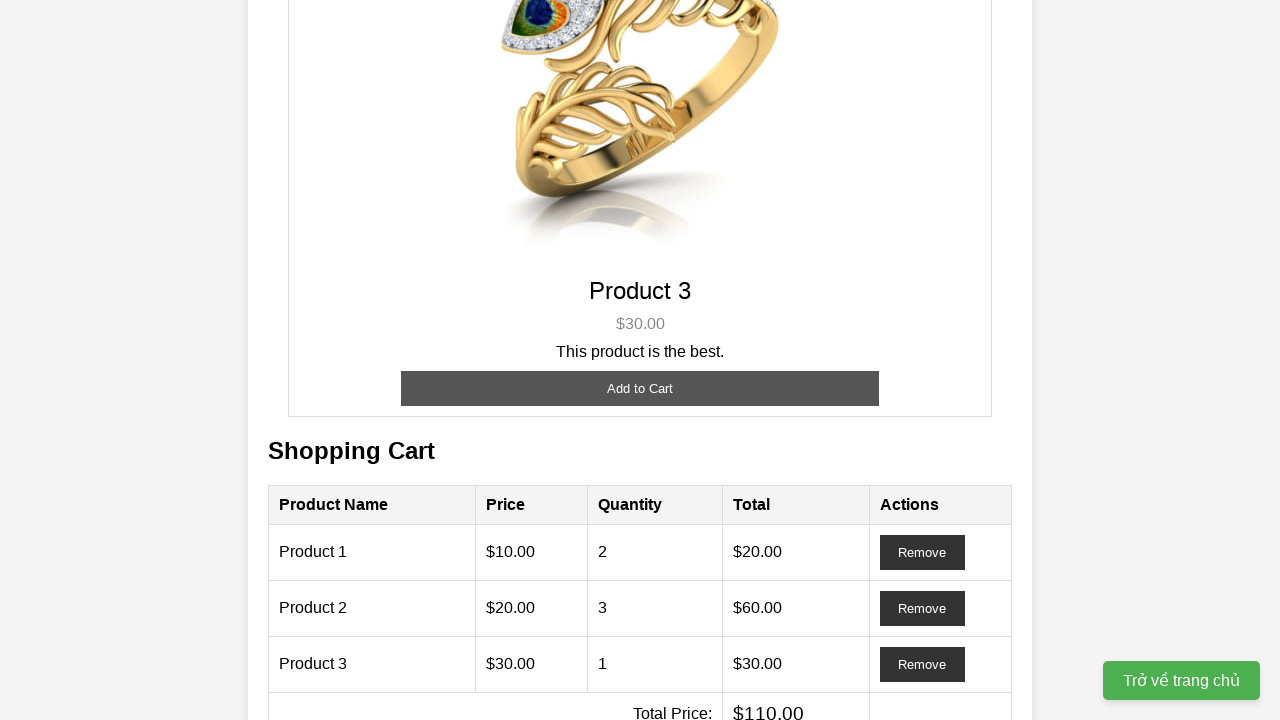

Verified product 2 quantity is 3
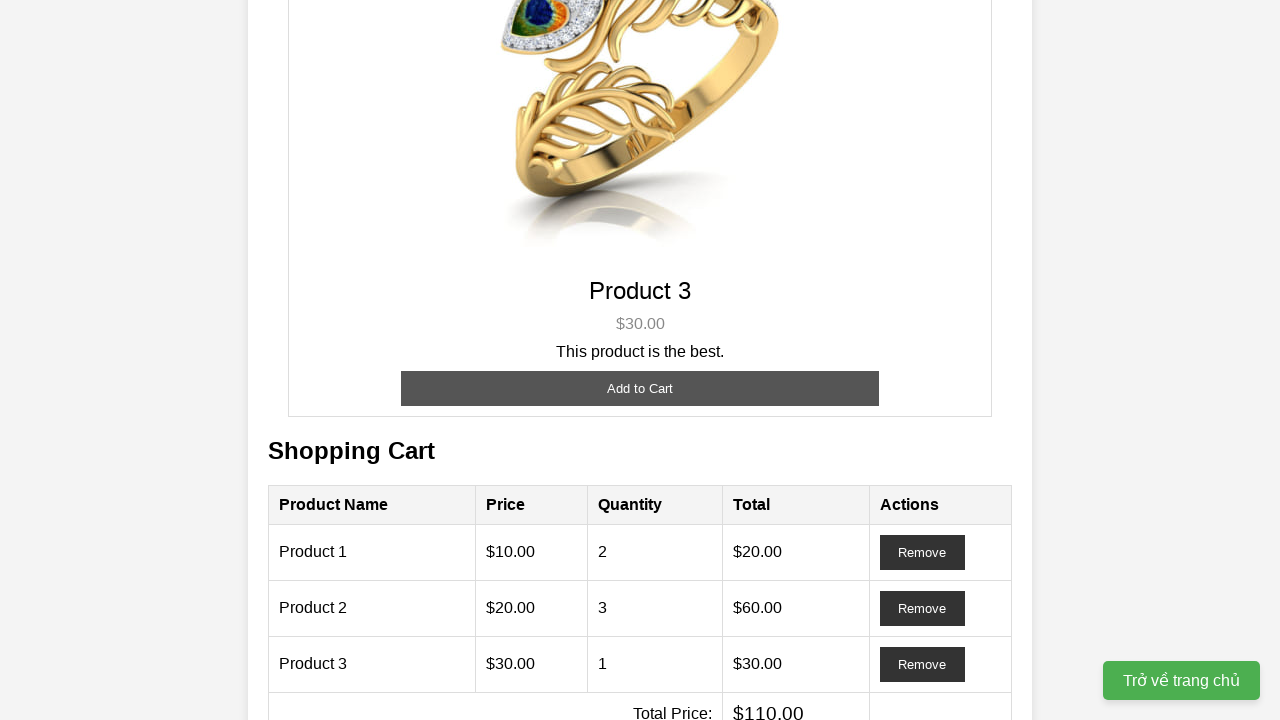

Verified product 3 quantity is 1
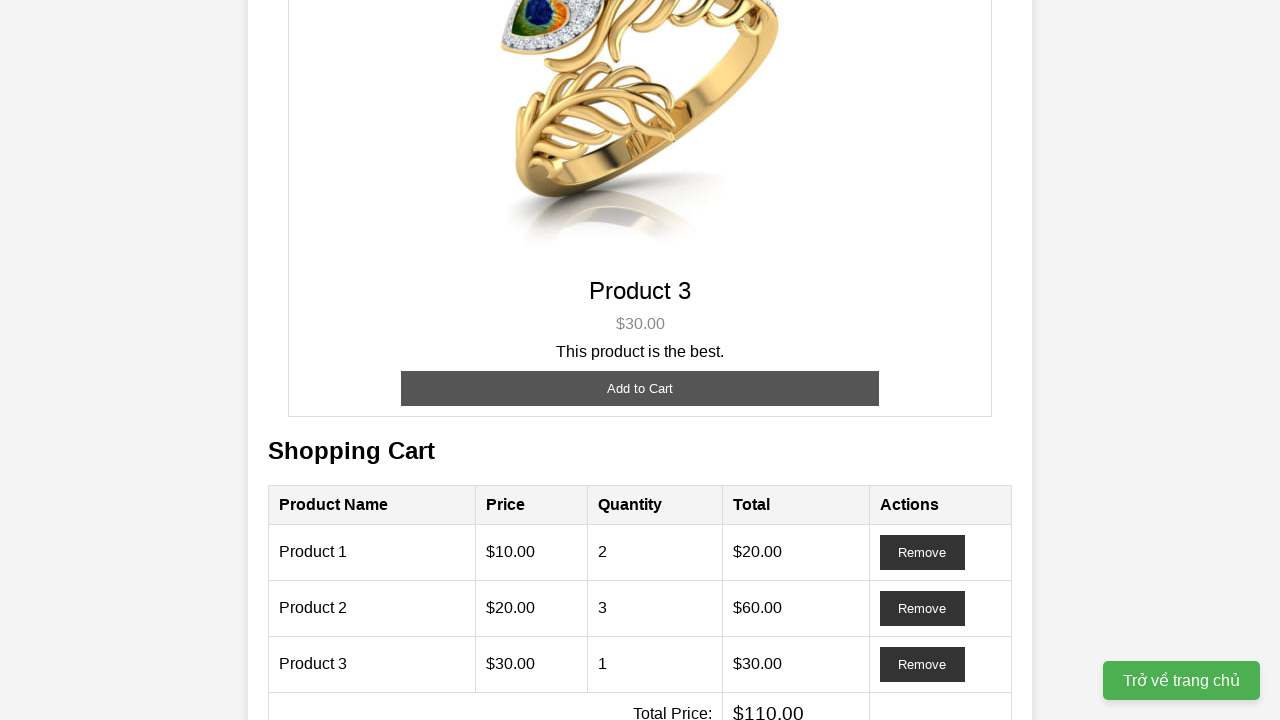

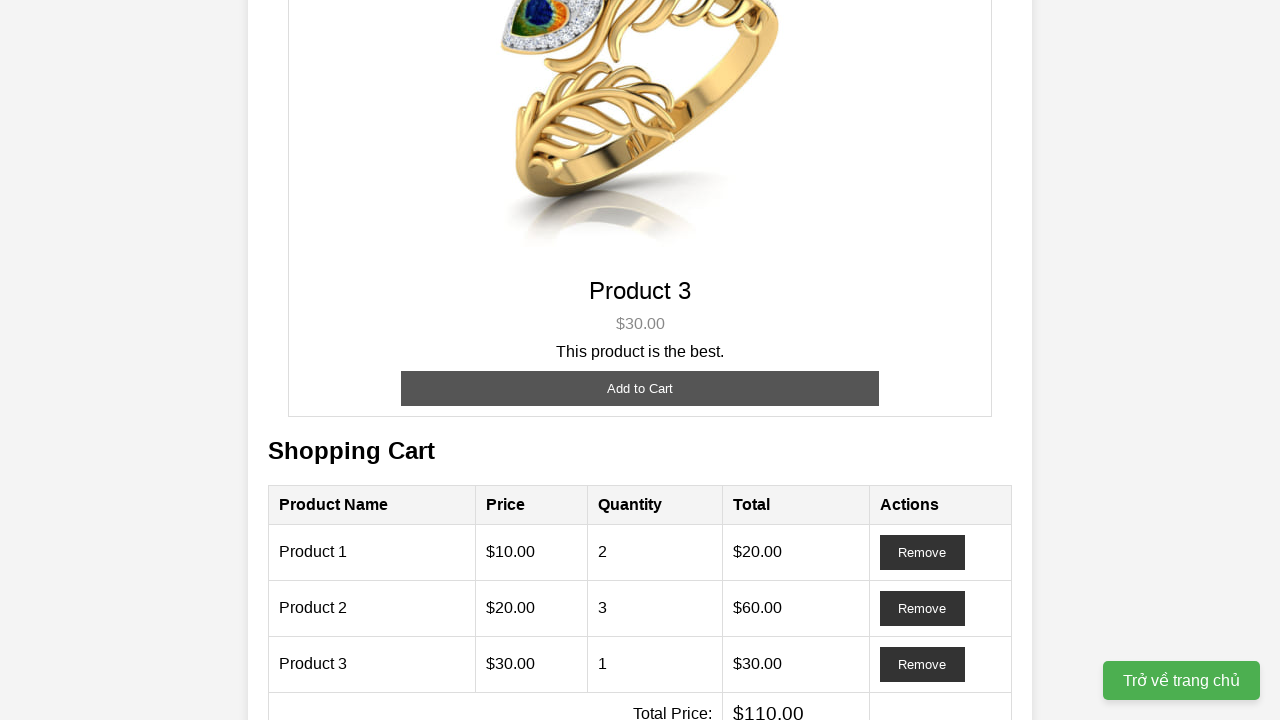